Navigates to 58.com Xi'an page and clicks on the rental housing link, then switches to the new window

Starting URL: https://xa.58.com/

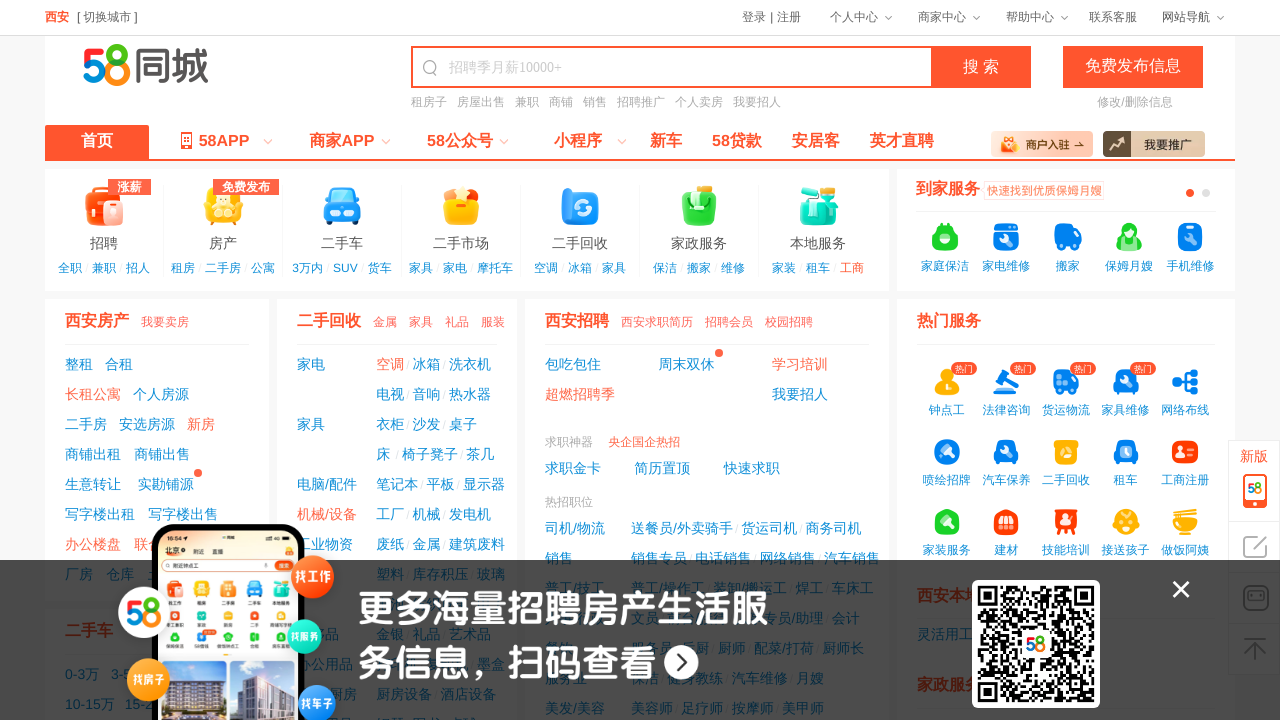

Clicked on the rental housing link (租房) at (429, 102) on text=租房
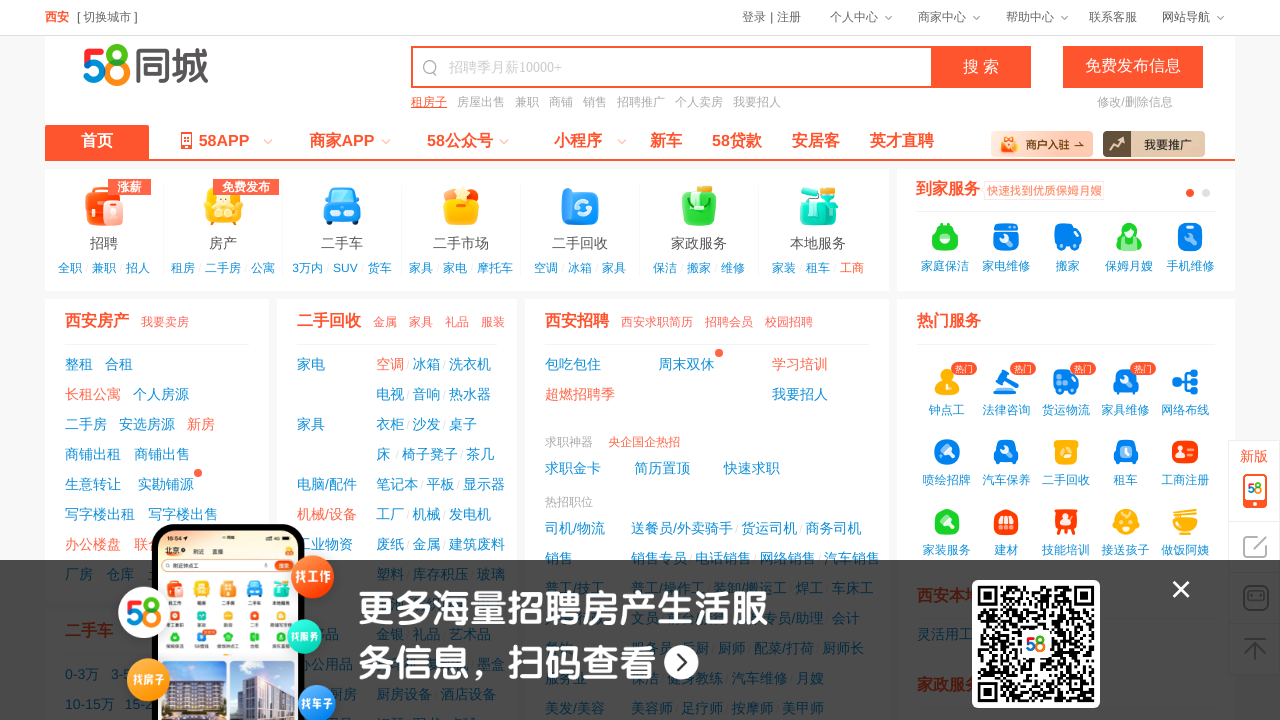

Waited 2 seconds for new page to open
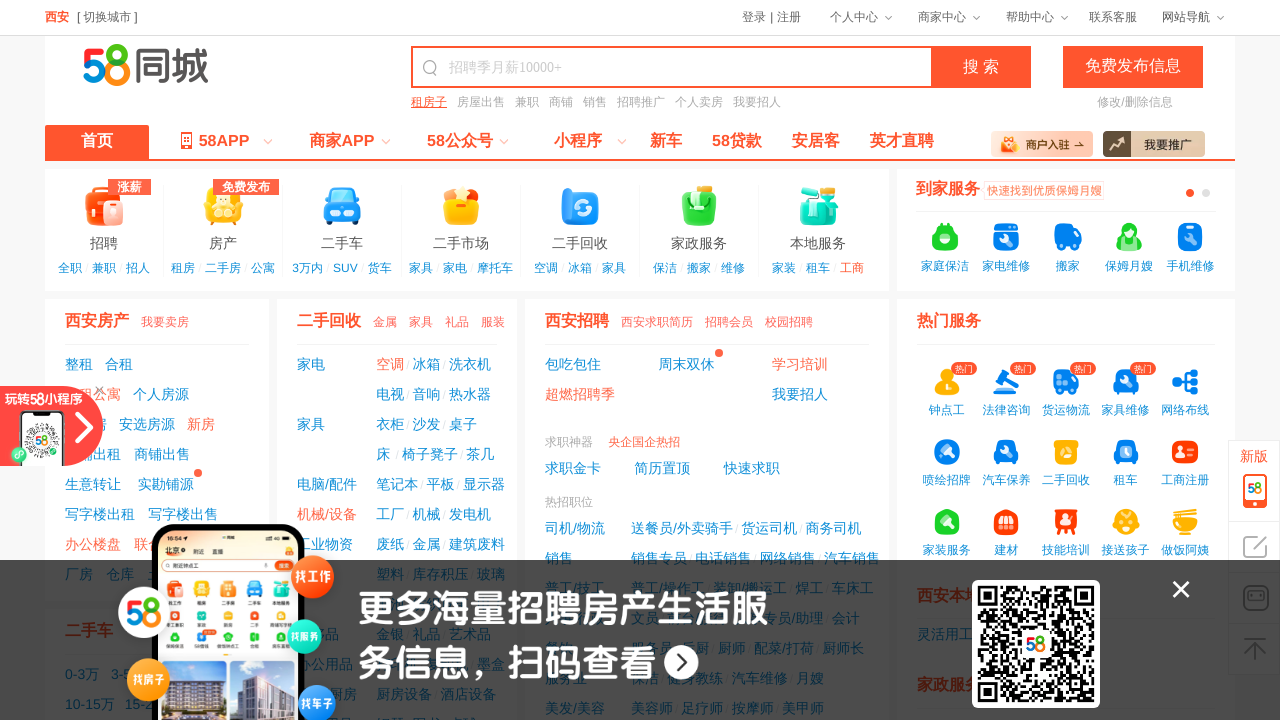

Switched to new window/tab
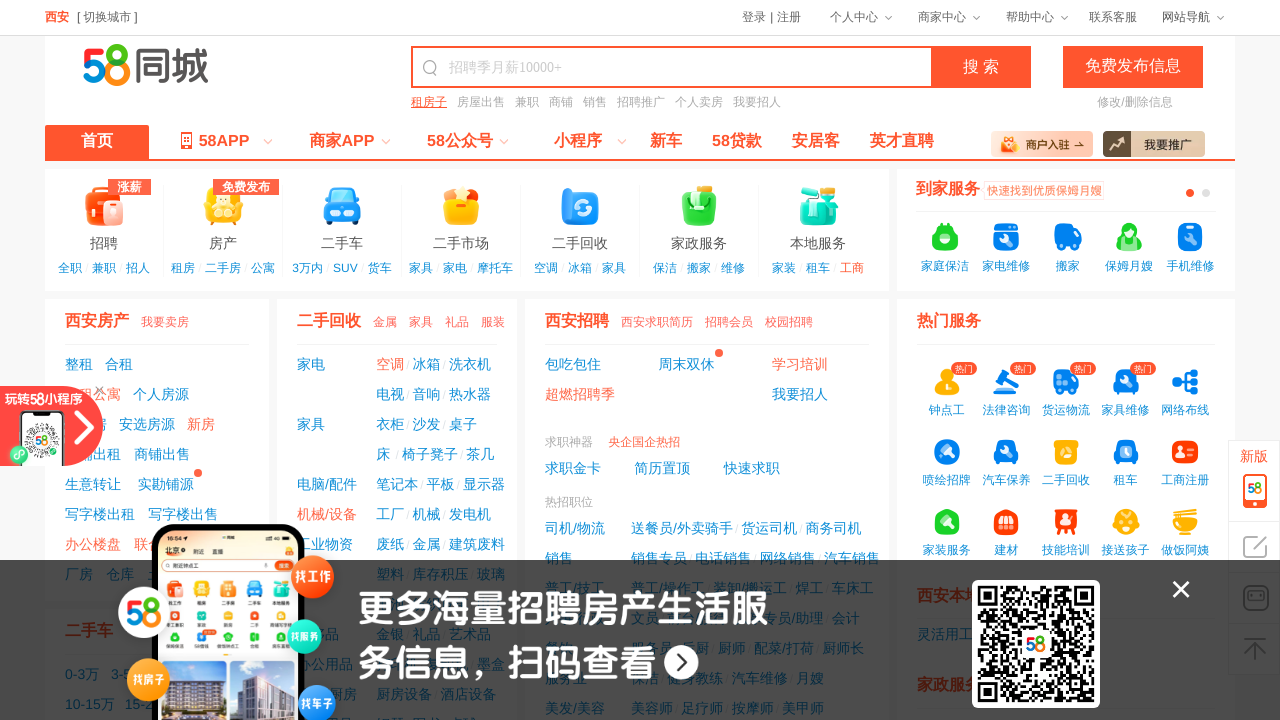

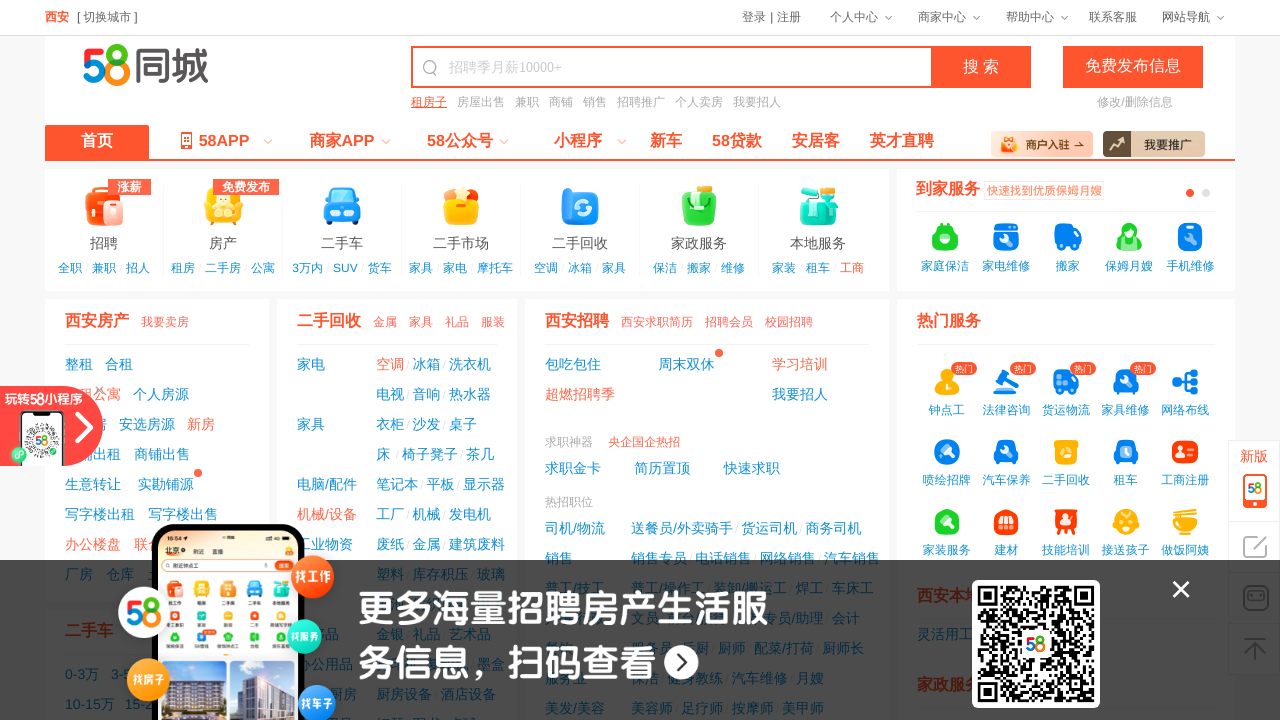